Opens the OrangeHRM demo website and verifies the page loads successfully by waiting for the page to be ready.

Starting URL: https://opensource-demo.orangehrmlive.com/

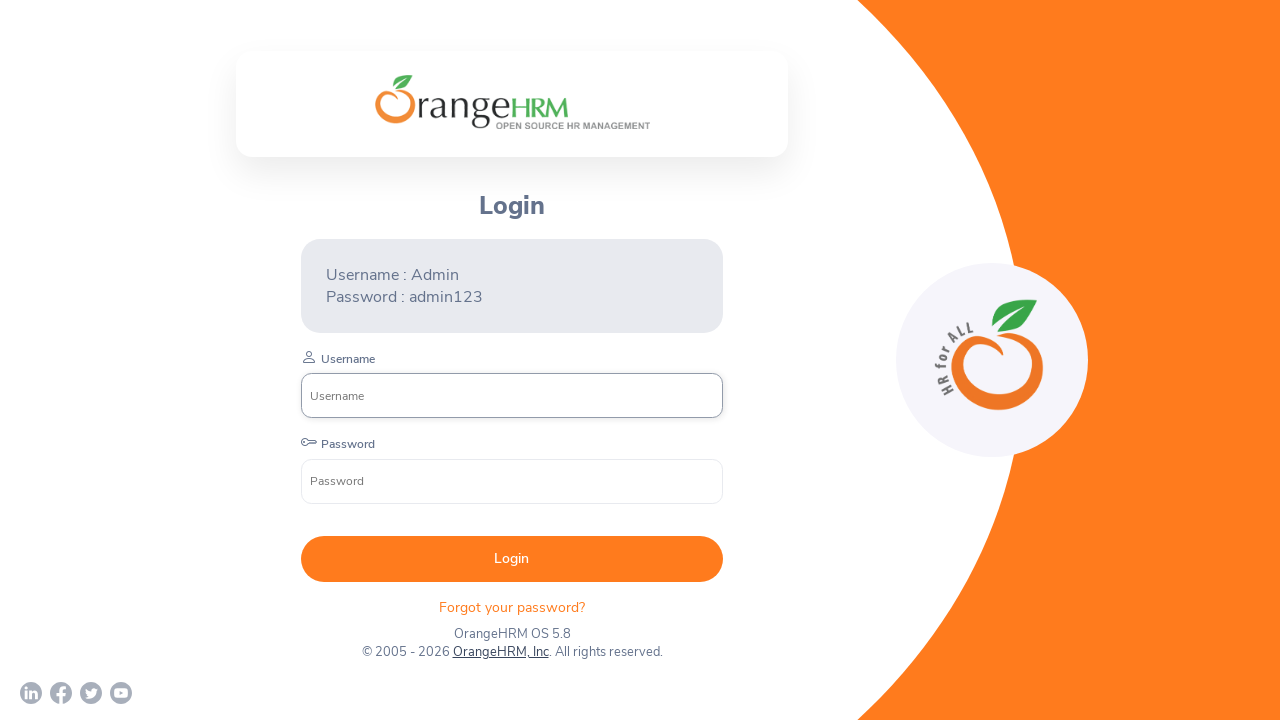

Page DOM content loaded
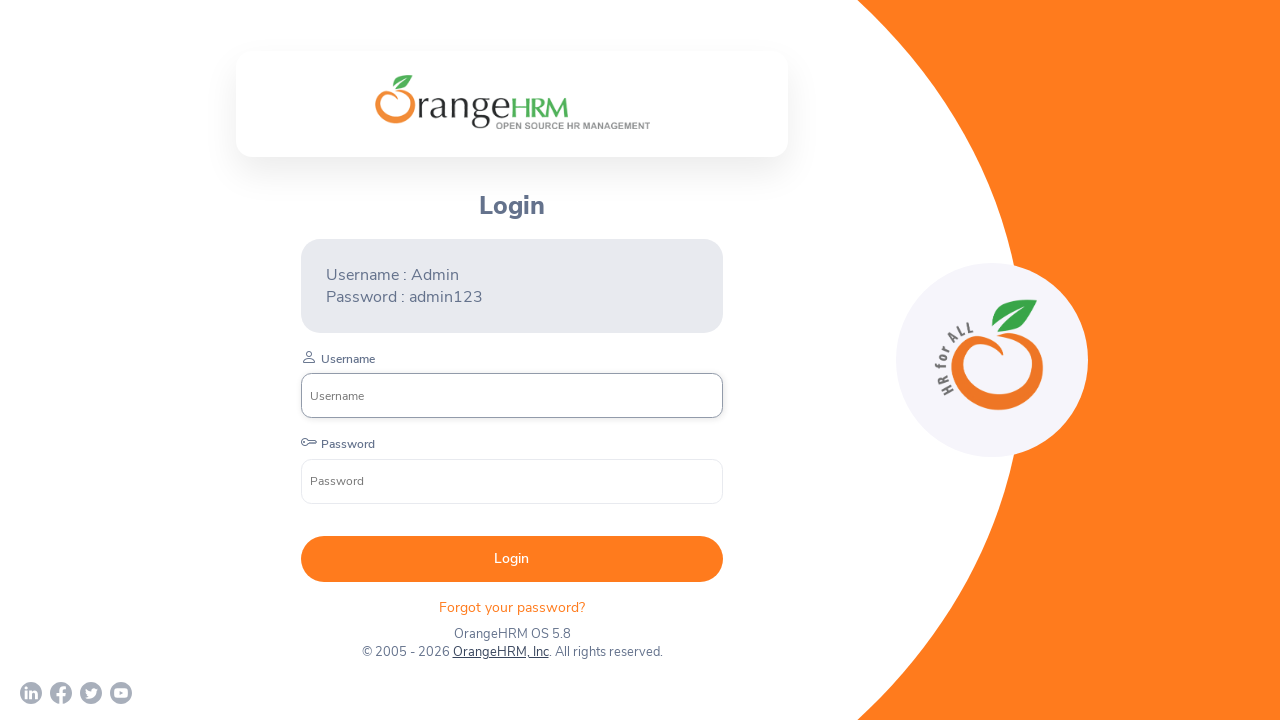

Login form element detected on OrangeHRM demo page
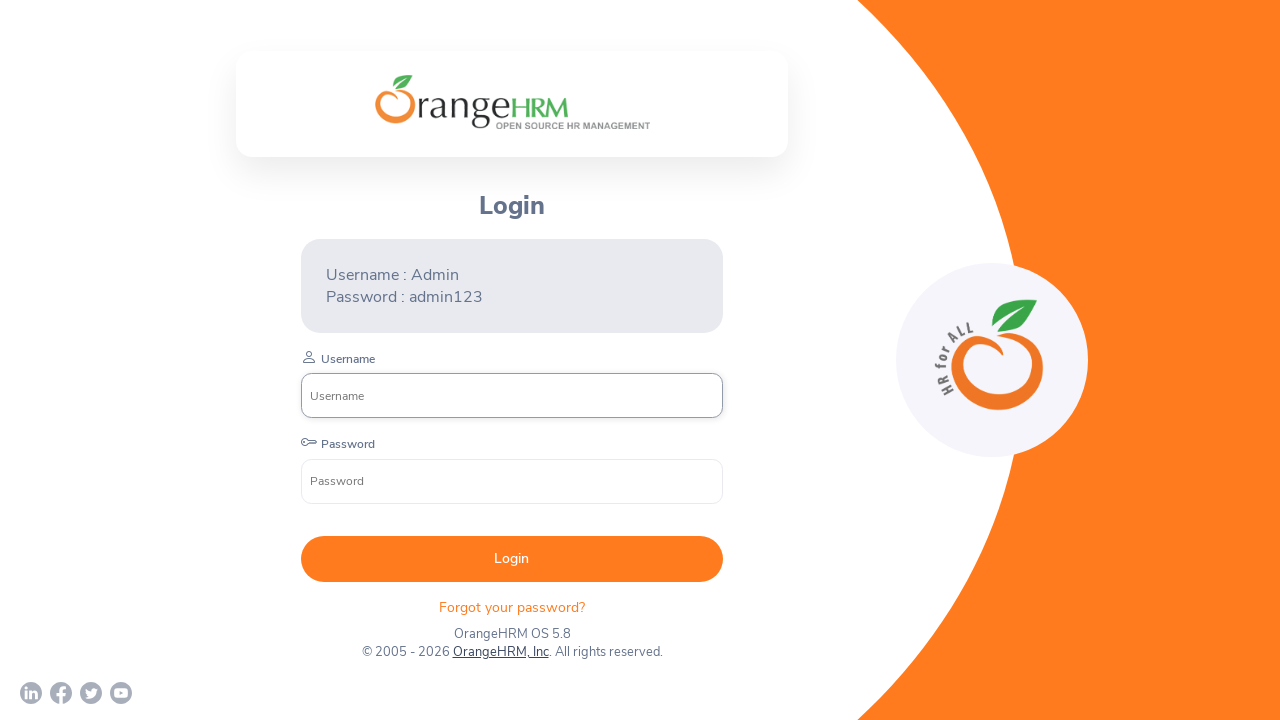

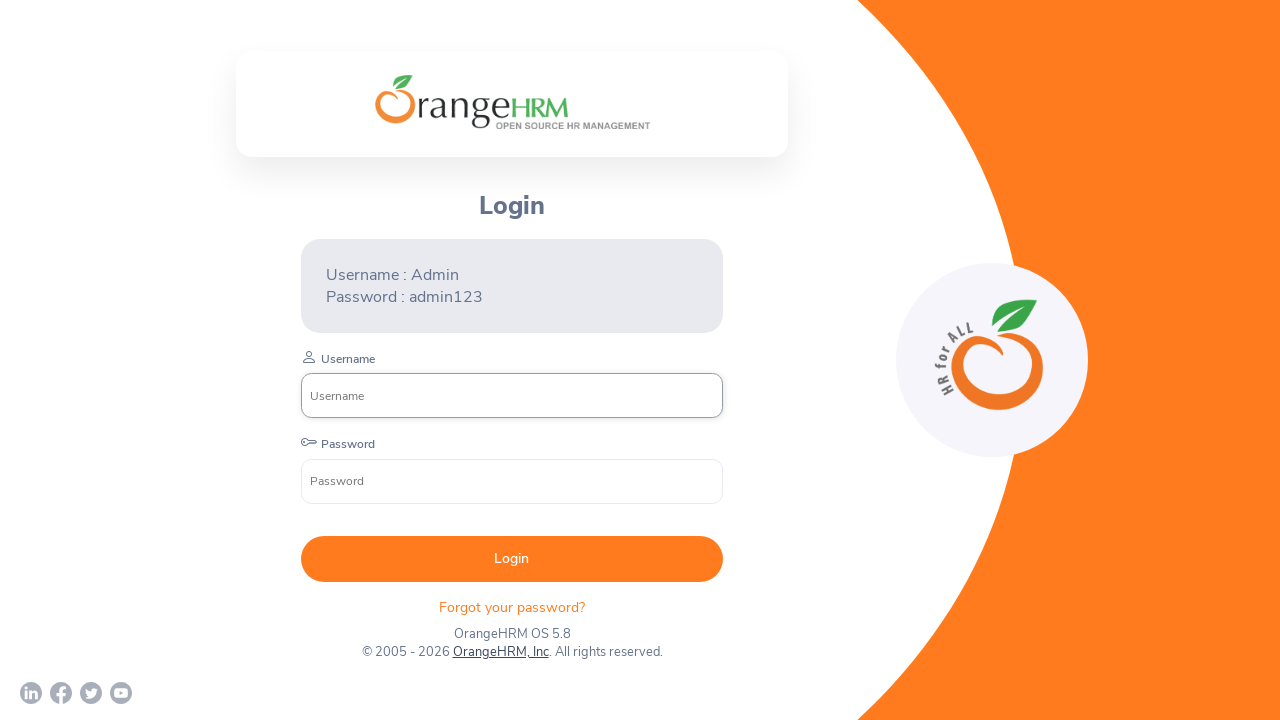